Tests entering text in a JavaScript prompt dialog by clicking a button that triggers a prompt, entering text, and accepting it

Starting URL: https://the-internet.herokuapp.com/javascript_alerts

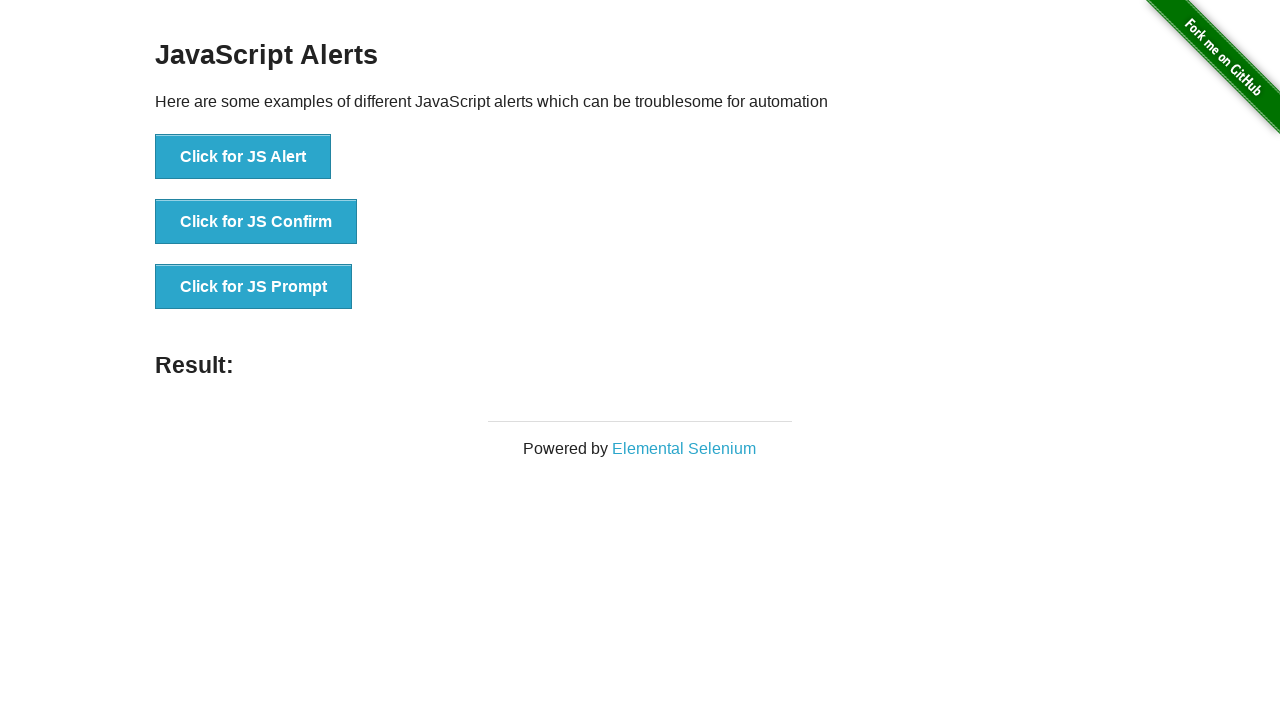

Set up dialog handler to accept prompt with text 'Entering Text in Prompt'
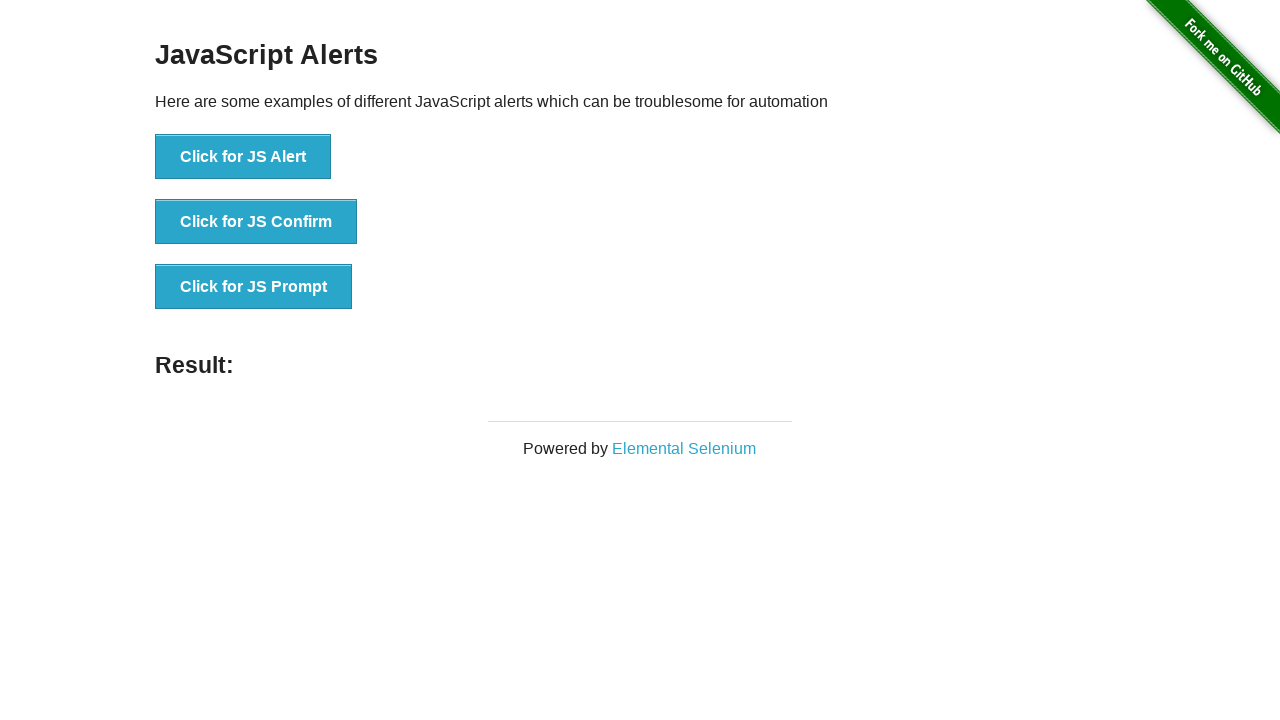

Clicked button to trigger JavaScript prompt dialog at (254, 287) on xpath=//button[@onclick='jsPrompt()']
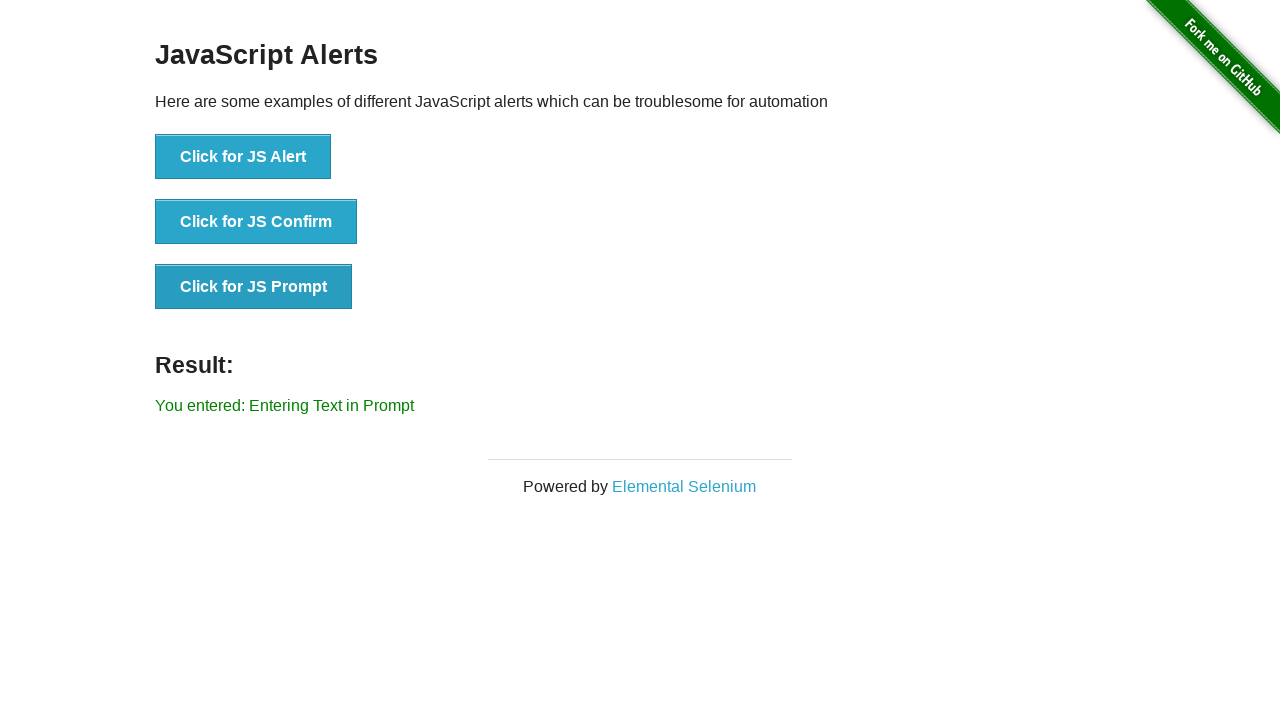

Verified result message displays 'You entered: Entering Text in Prompt'
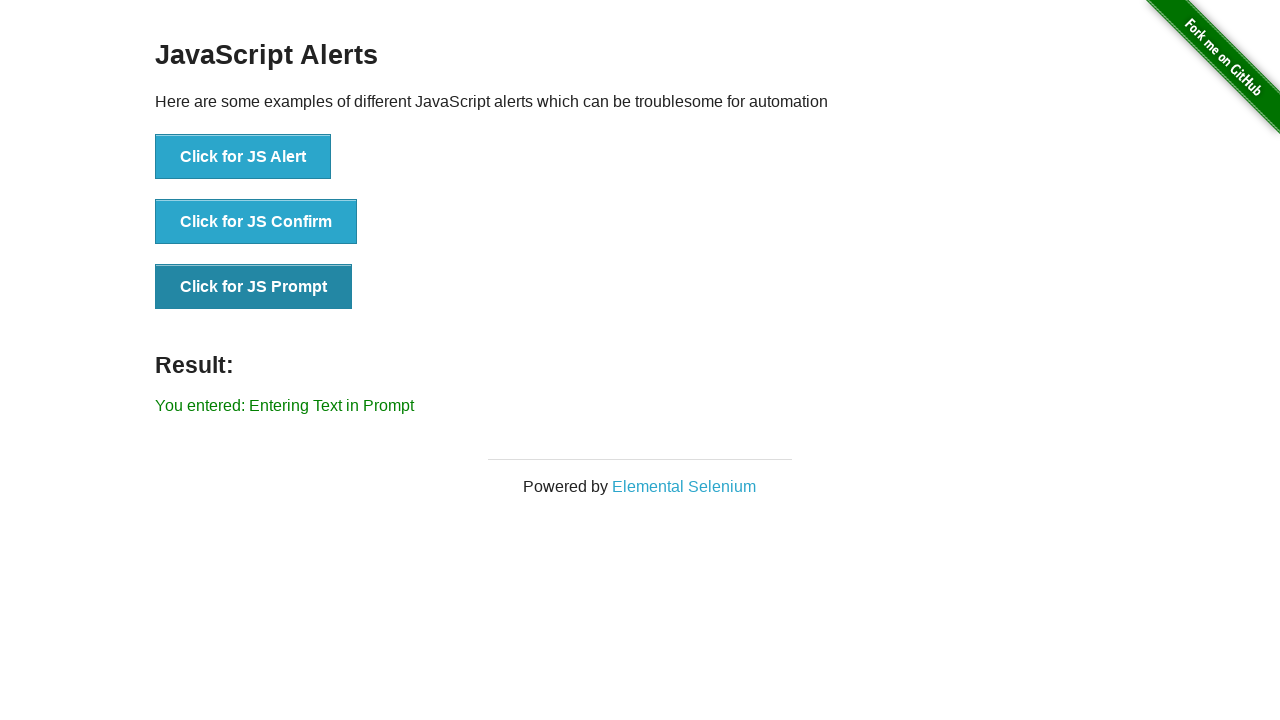

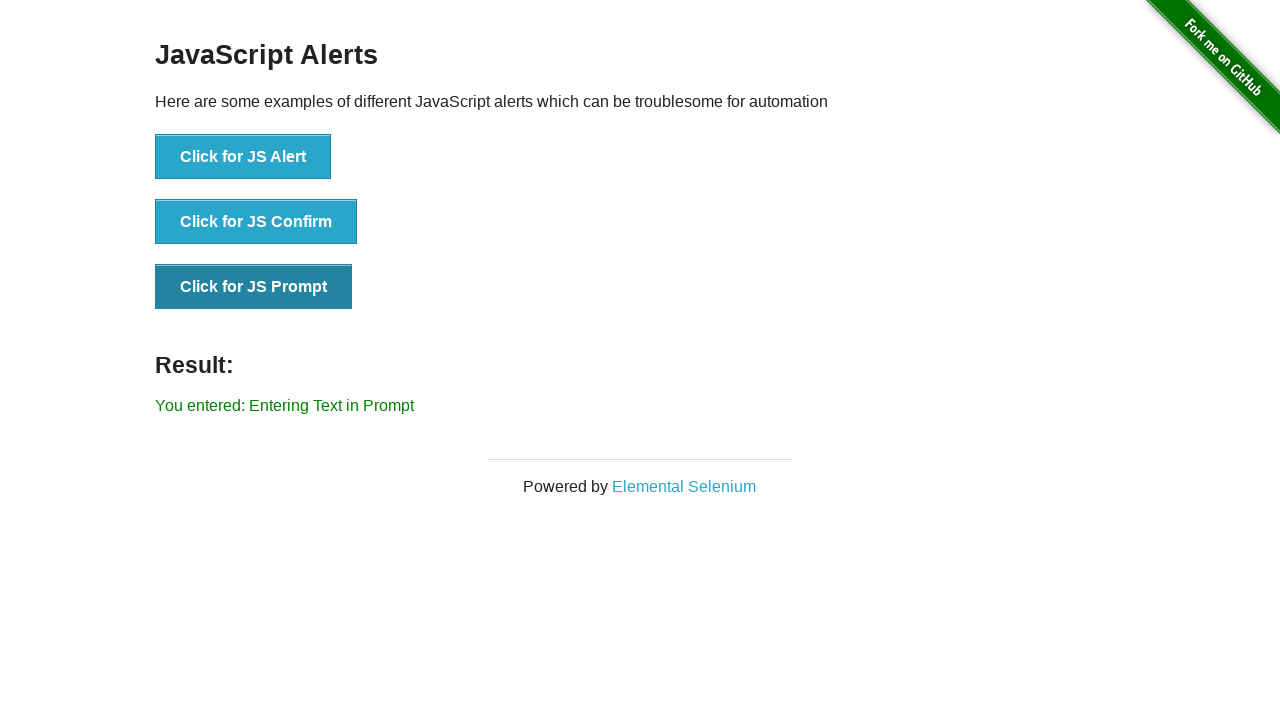